Navigates to a Japanese earthquake information weather page in fullscreen mode and waits for the content to load

Starting URL: https://ntool.online/weather/earthquake?fullscreen=true

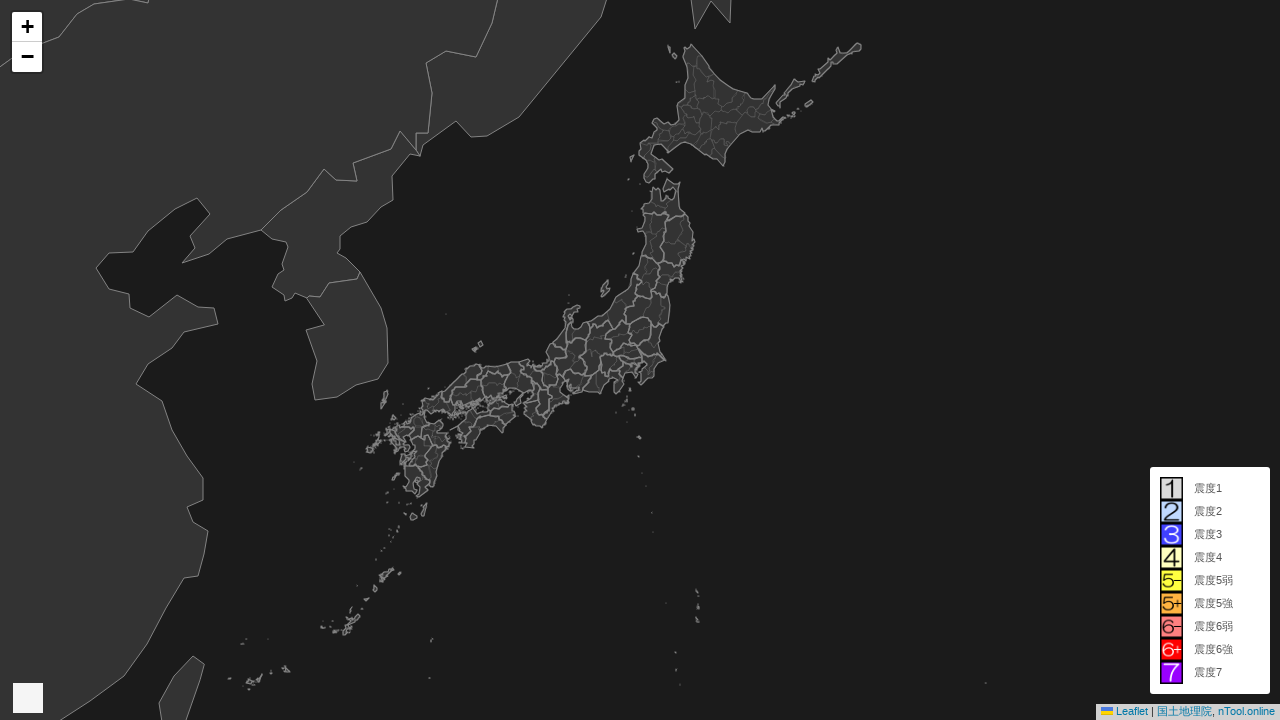

Waited 3 seconds for earthquake information page content to load
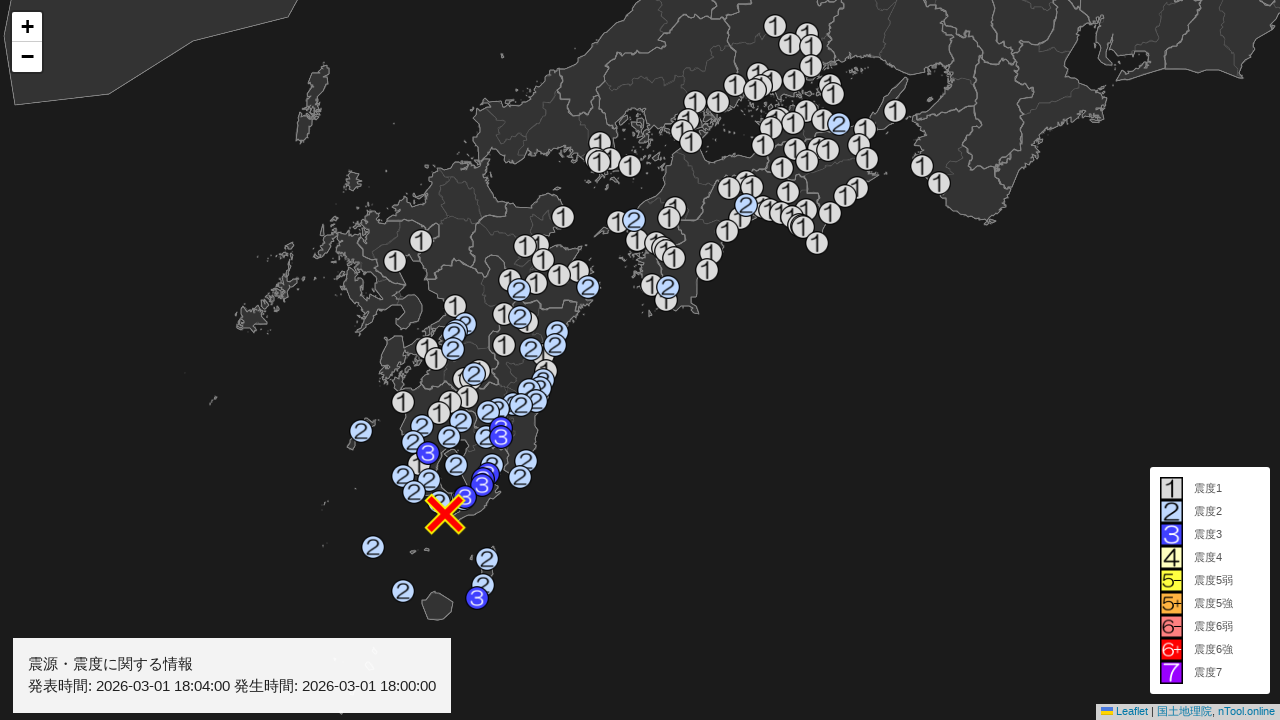

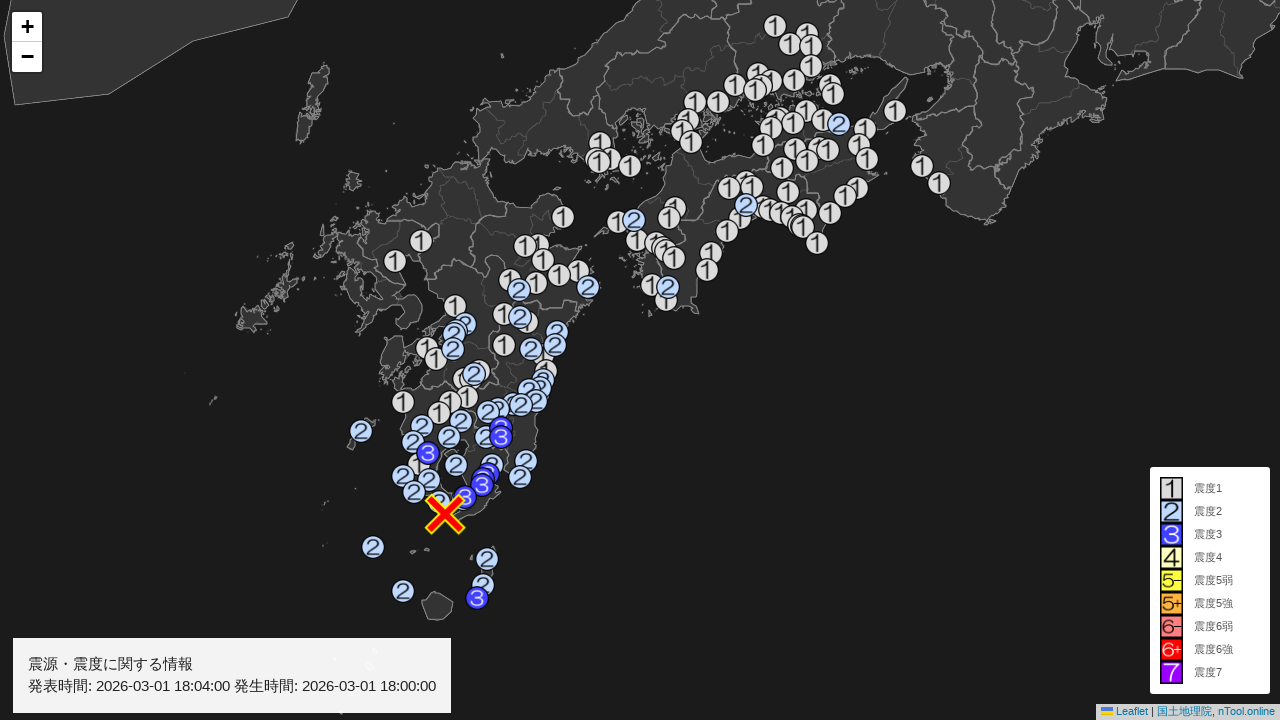